Demonstrates basic browser navigation methods including refreshing, navigating forward and back

Starting URL: https://gmail.com

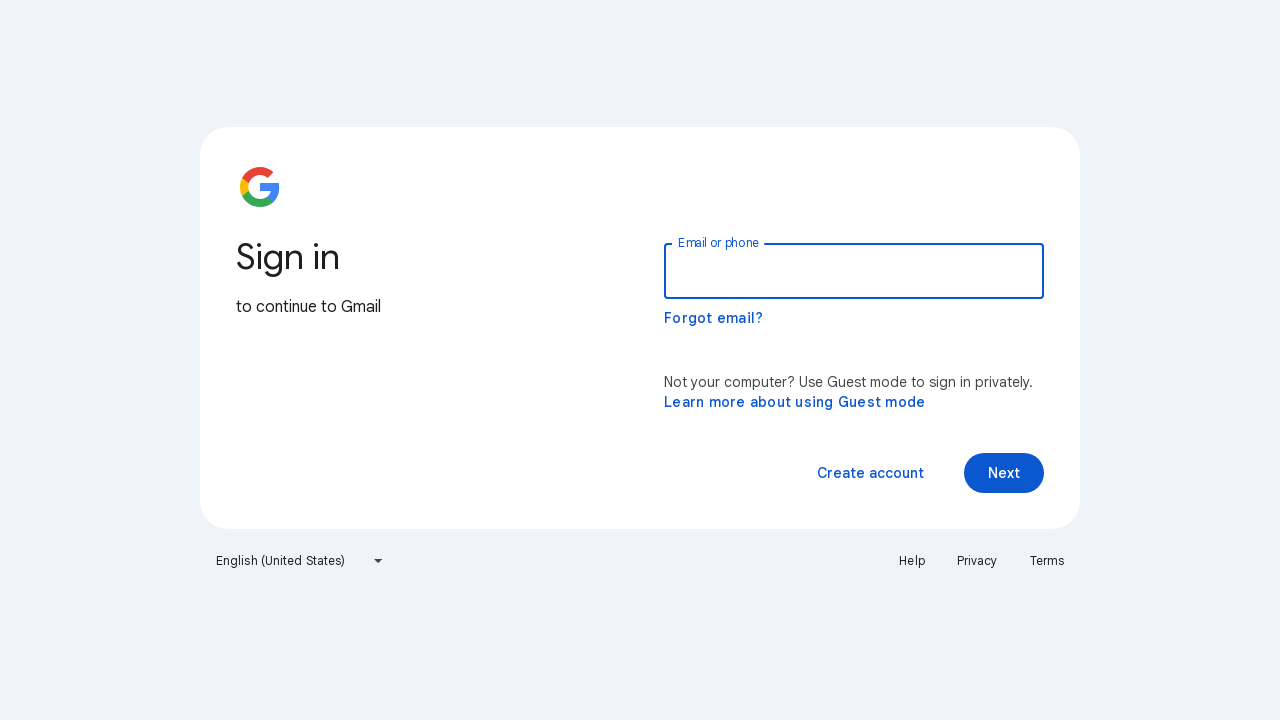

Reloaded the current page
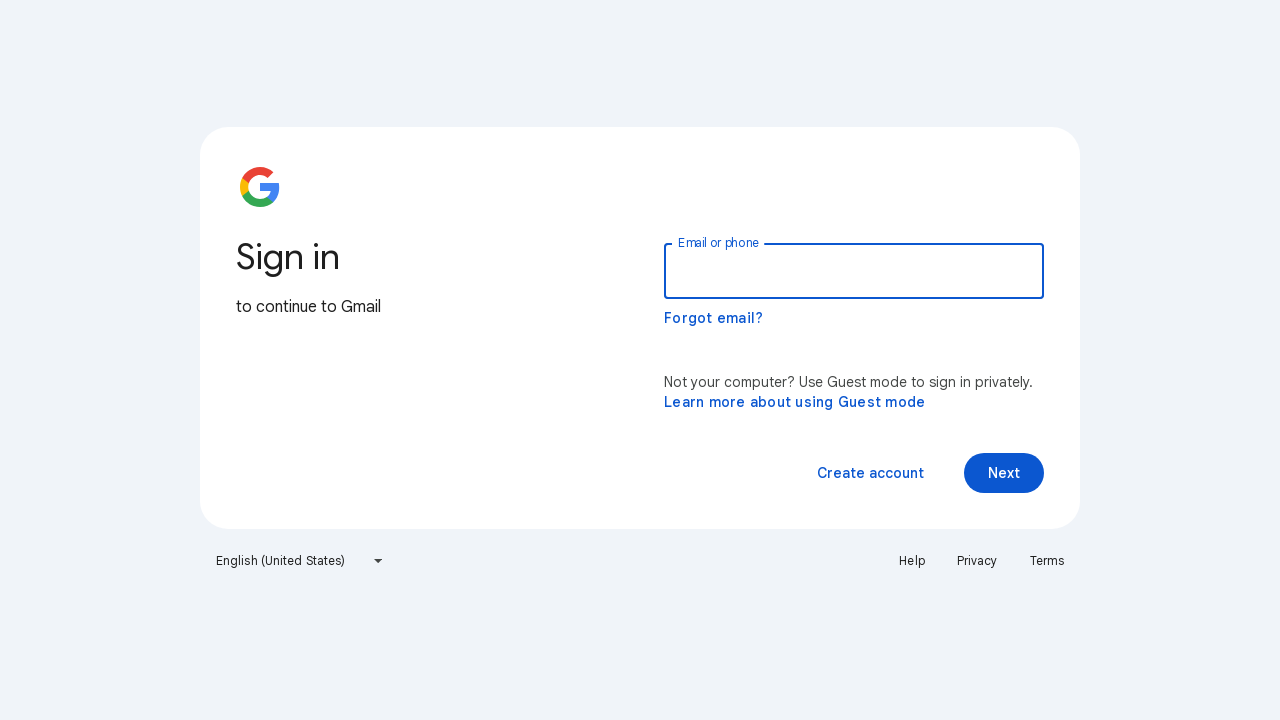

Attempted to navigate forward in browser history
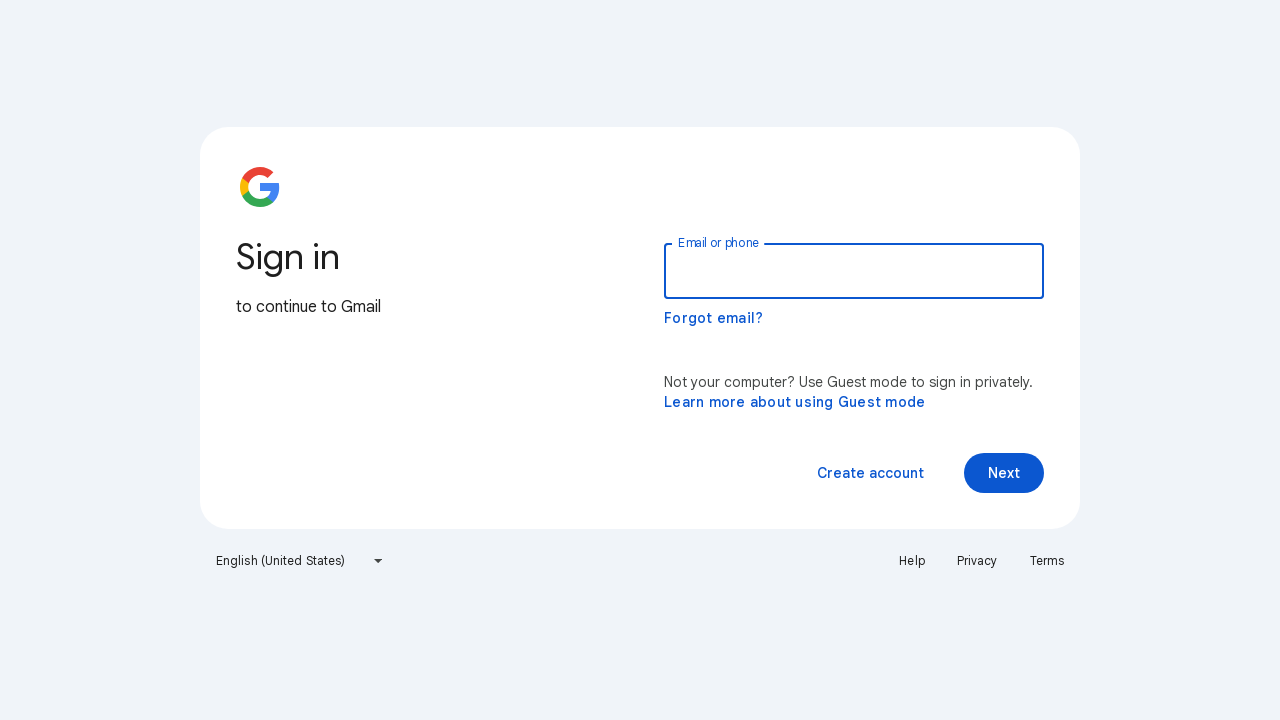

Navigated back to previous page
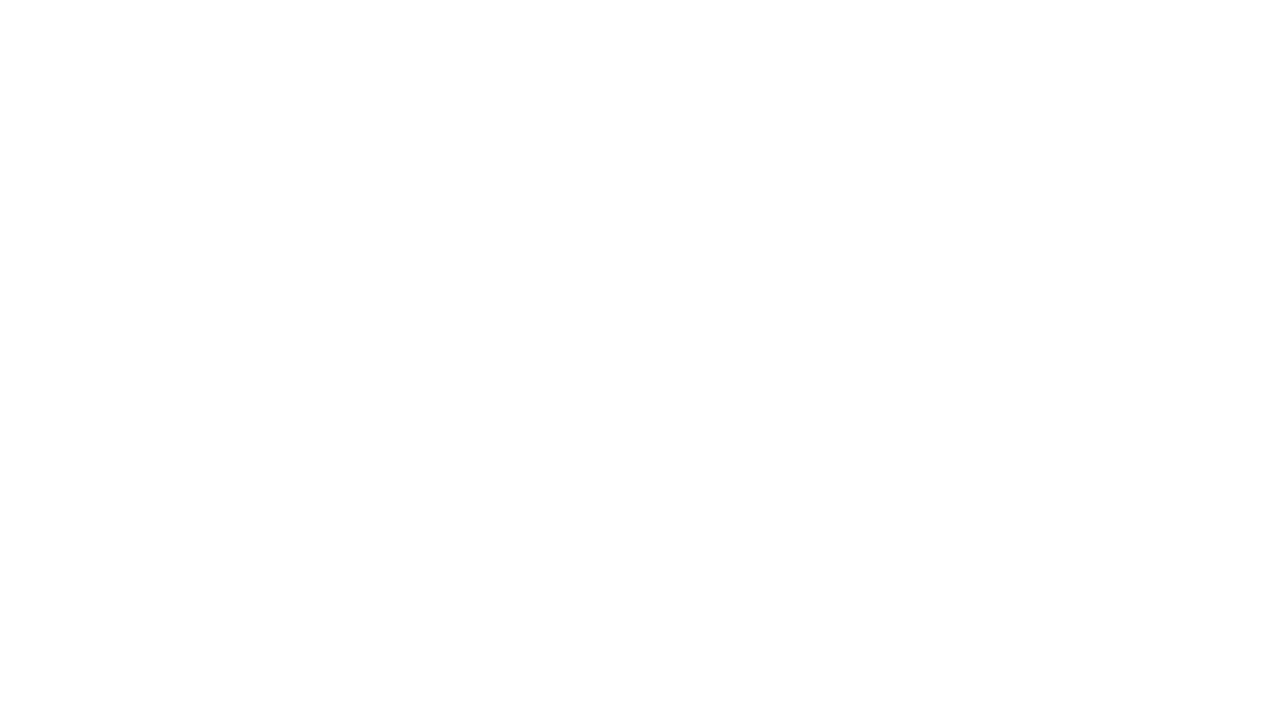

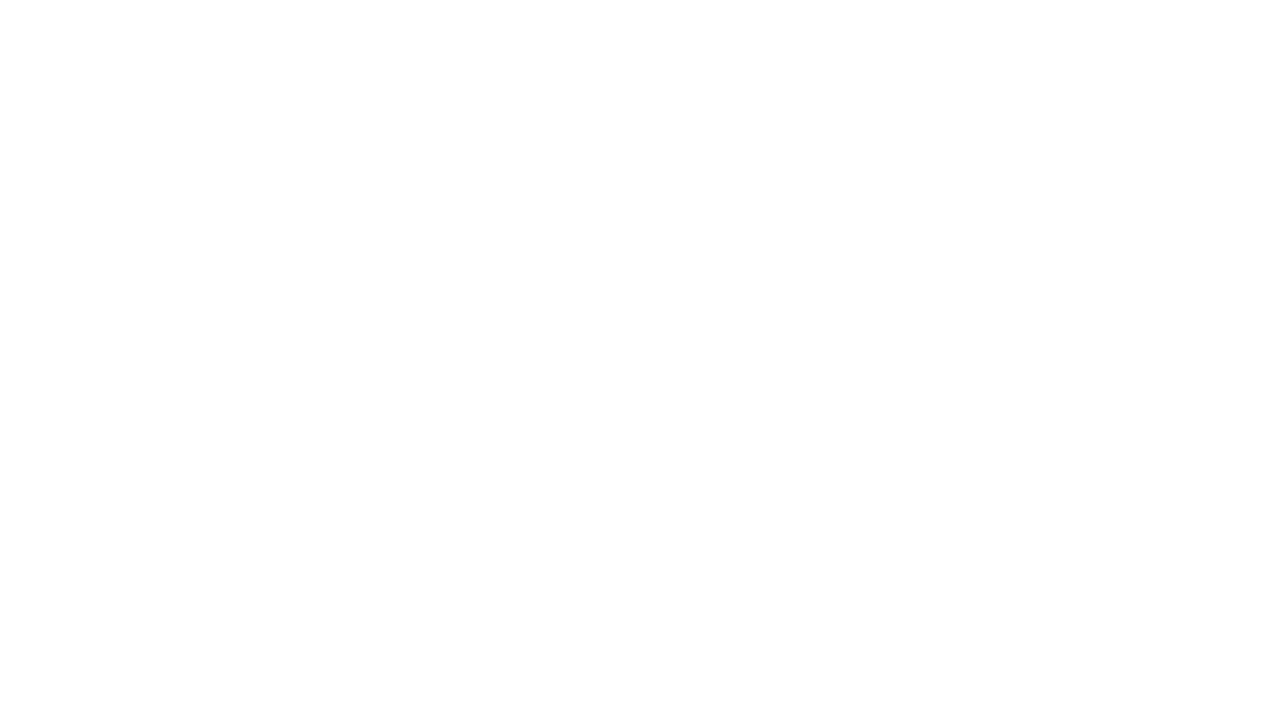